Tests dynamic loading functionality by clicking a Start button and waiting for dynamically loaded content ("Hello World!") to become visible

Starting URL: https://the-internet.herokuapp.com/dynamic_loading/1

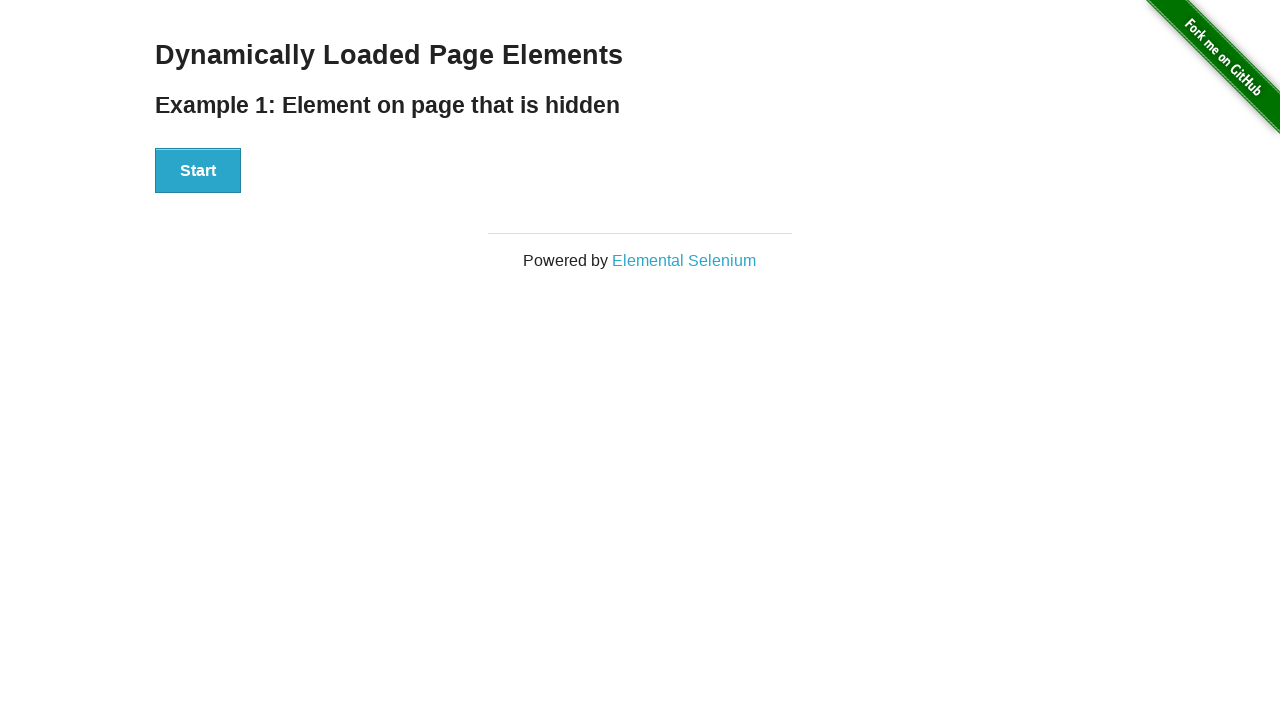

Clicked the Start button to trigger dynamic loading at (198, 171) on xpath=//button[normalize-space()='Start']
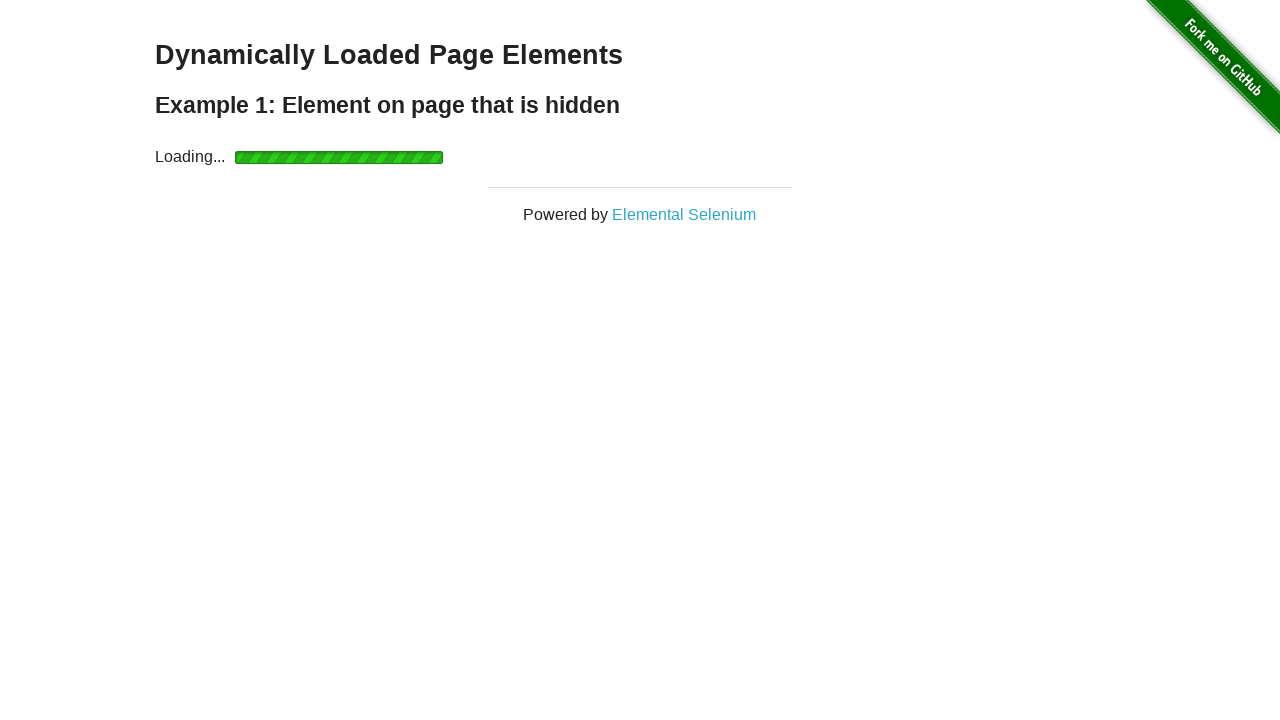

Waited for dynamically loaded 'Hello World!' text to become visible
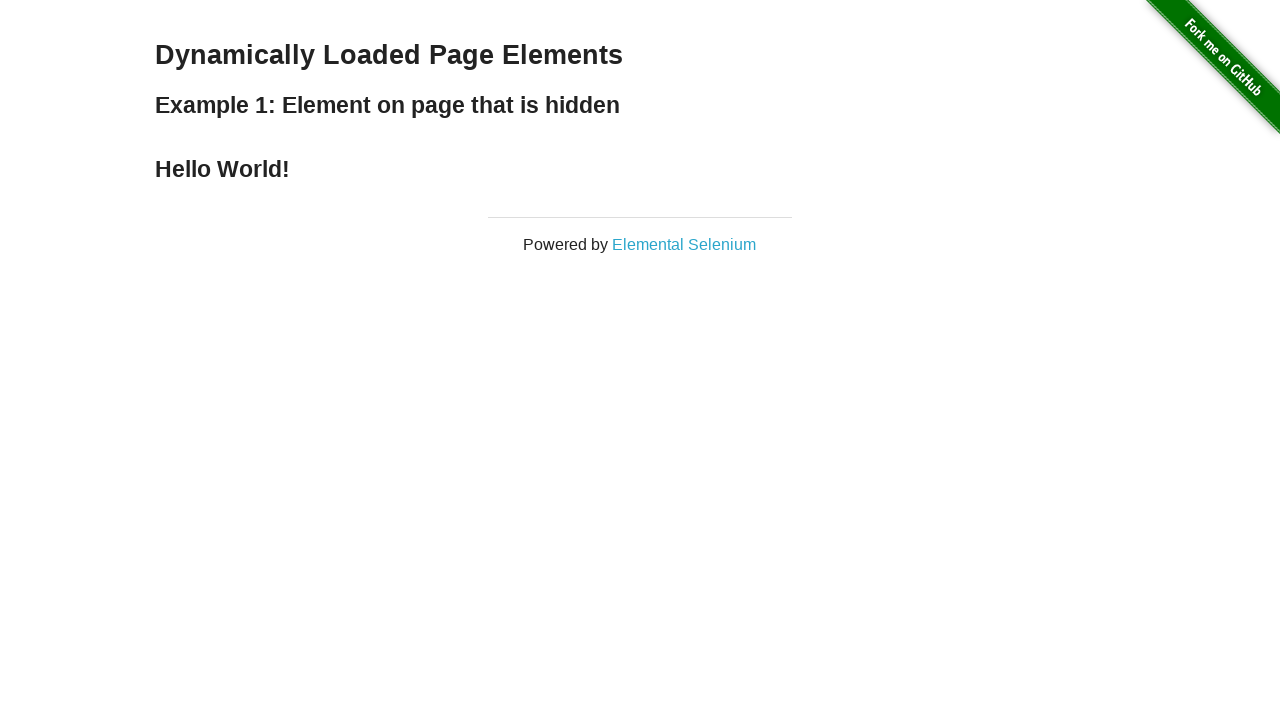

Verified 'Hello World!' text is displayed: 'Hello World!'
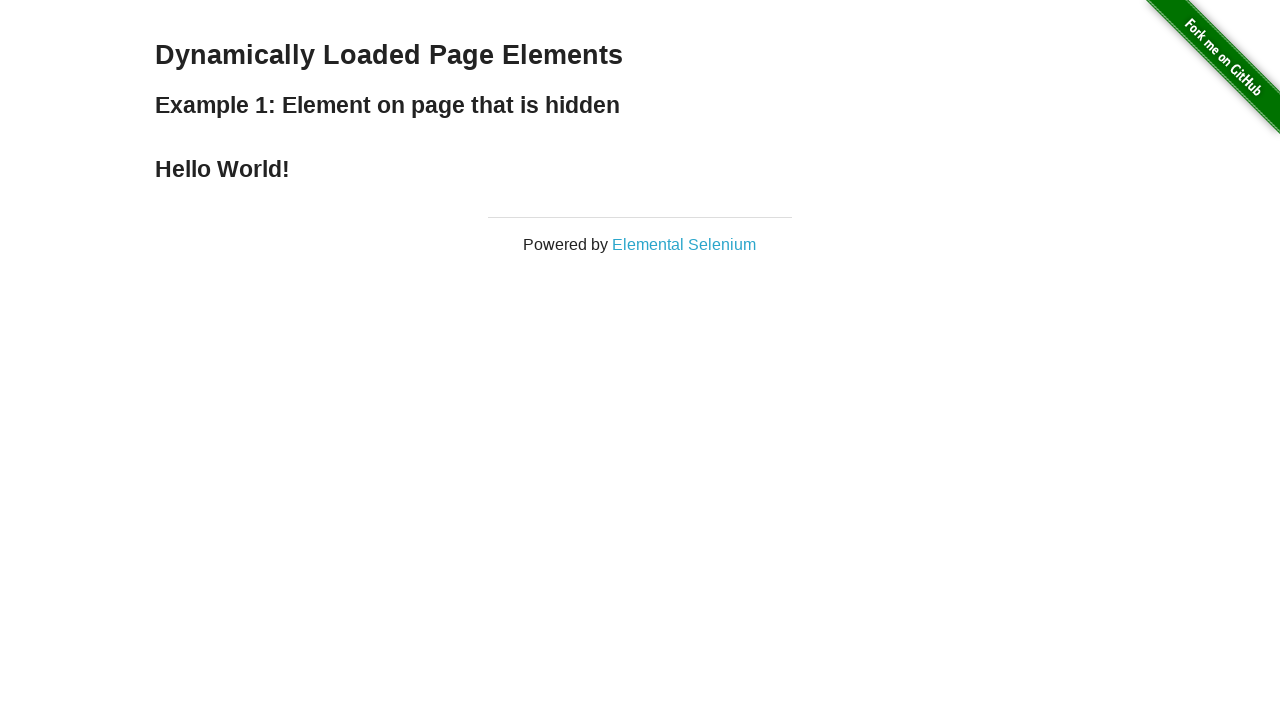

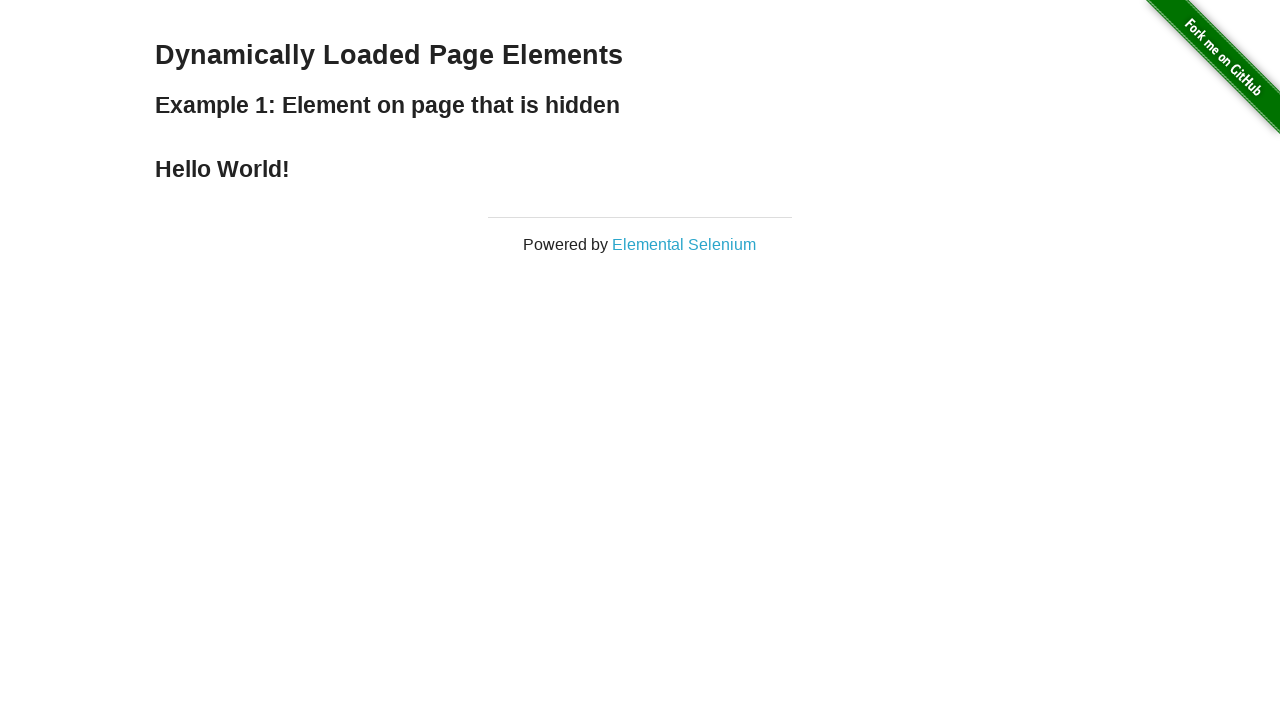